Tests marking all todo items as completed using the 'Mark all as complete' checkbox

Starting URL: https://demo.playwright.dev/todomvc

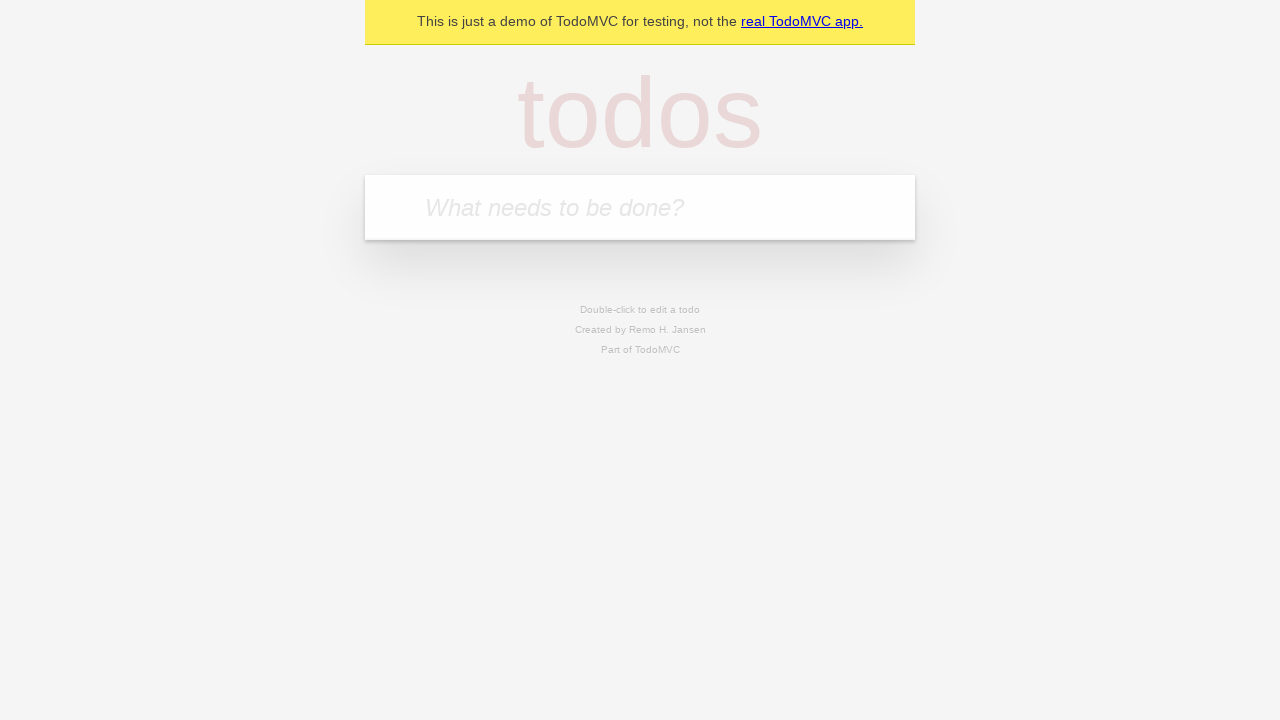

Filled todo input with 'buy some cheese' on internal:attr=[placeholder="What needs to be done?"i]
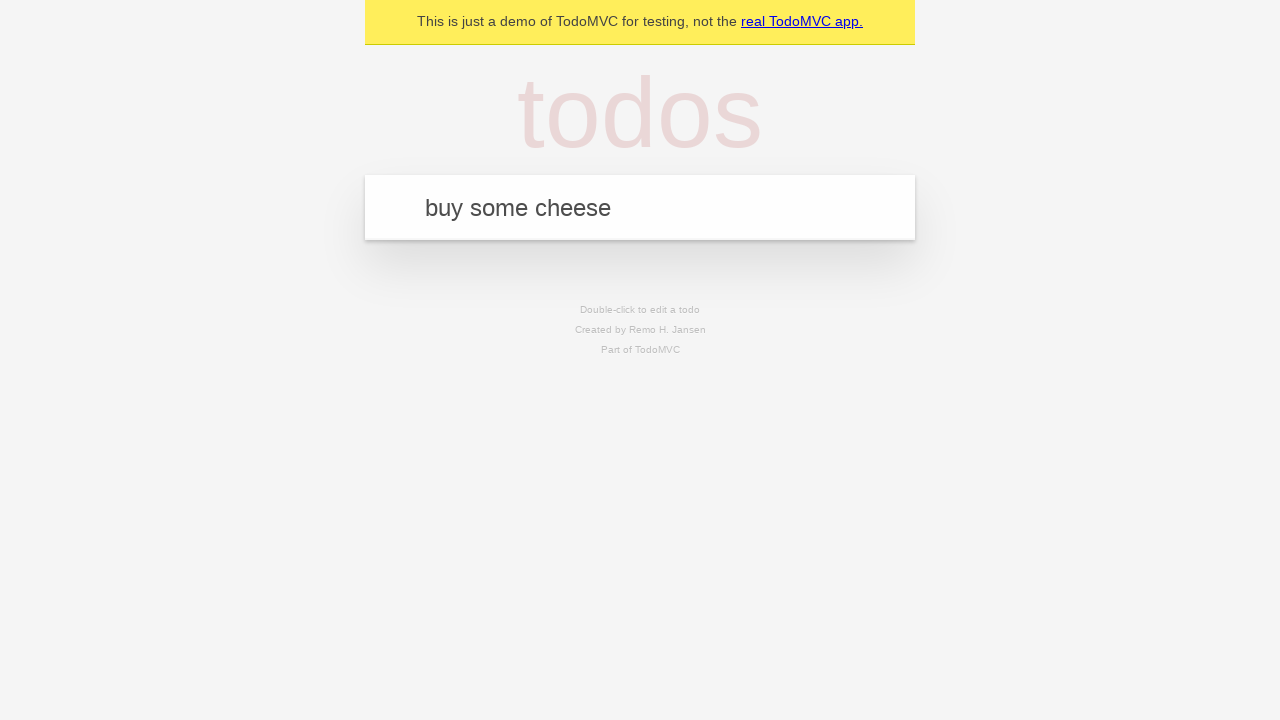

Pressed Enter to add first todo item on internal:attr=[placeholder="What needs to be done?"i]
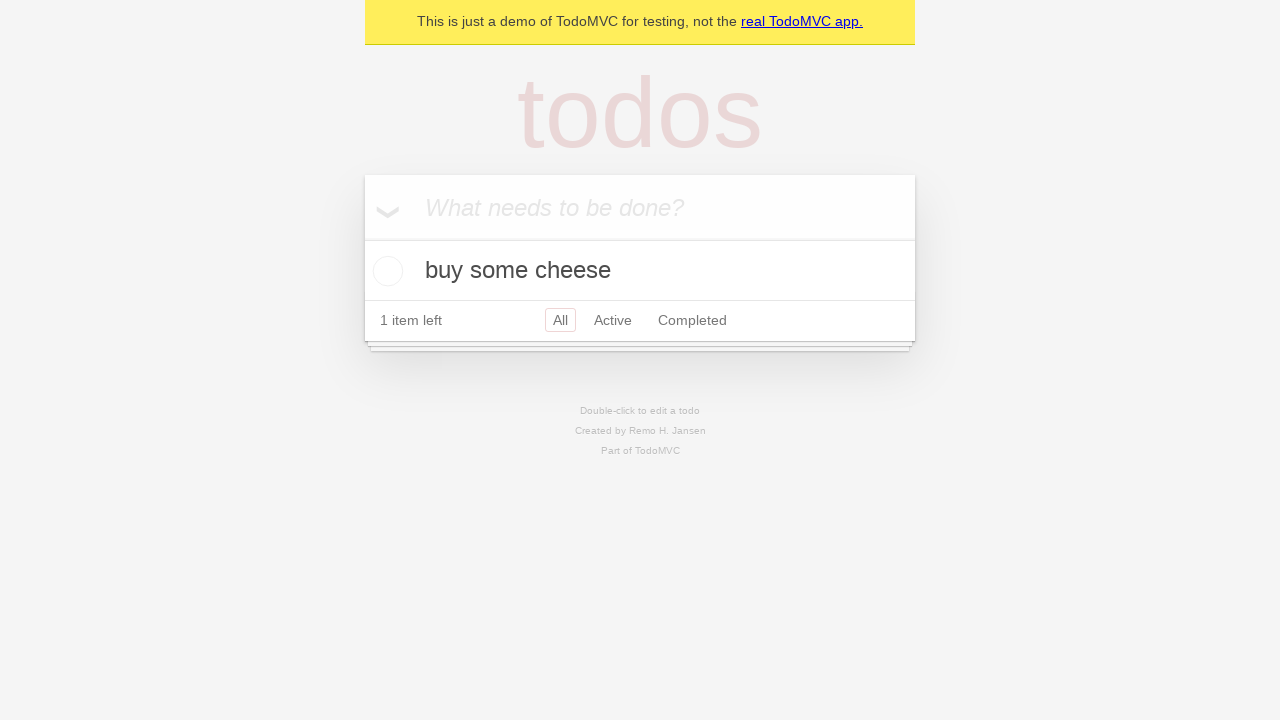

Filled todo input with 'feed the cat' on internal:attr=[placeholder="What needs to be done?"i]
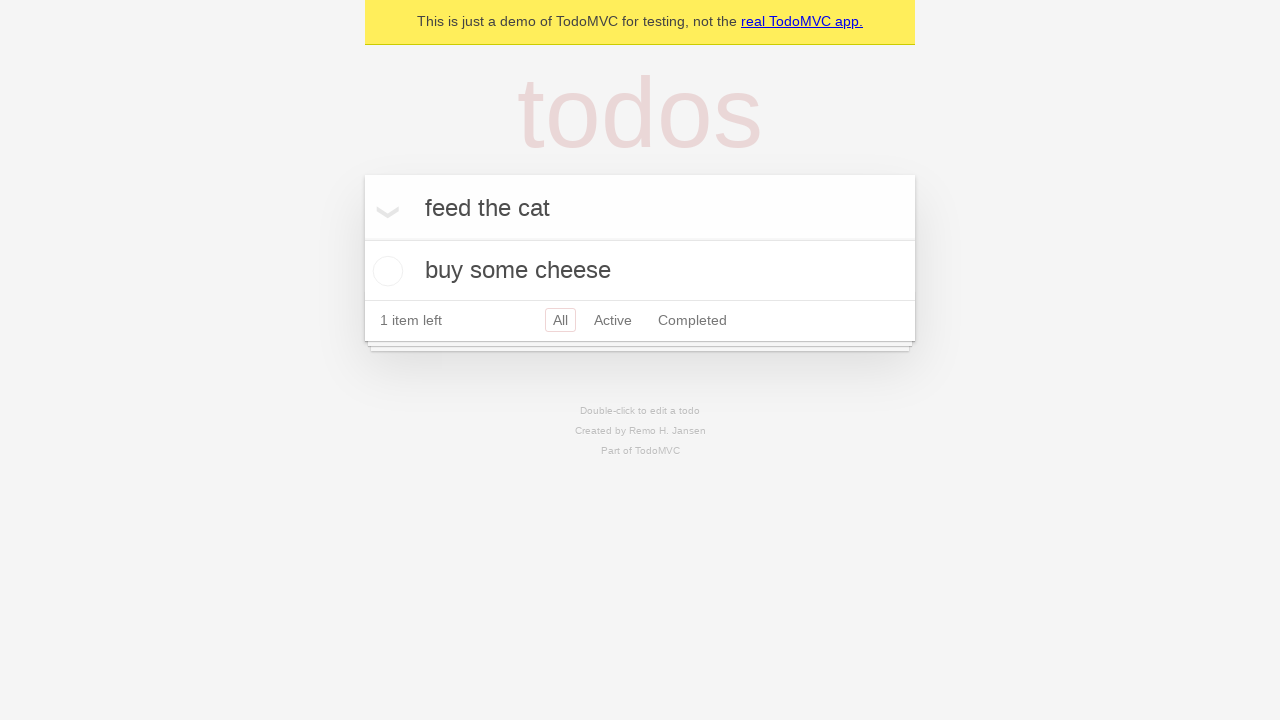

Pressed Enter to add second todo item on internal:attr=[placeholder="What needs to be done?"i]
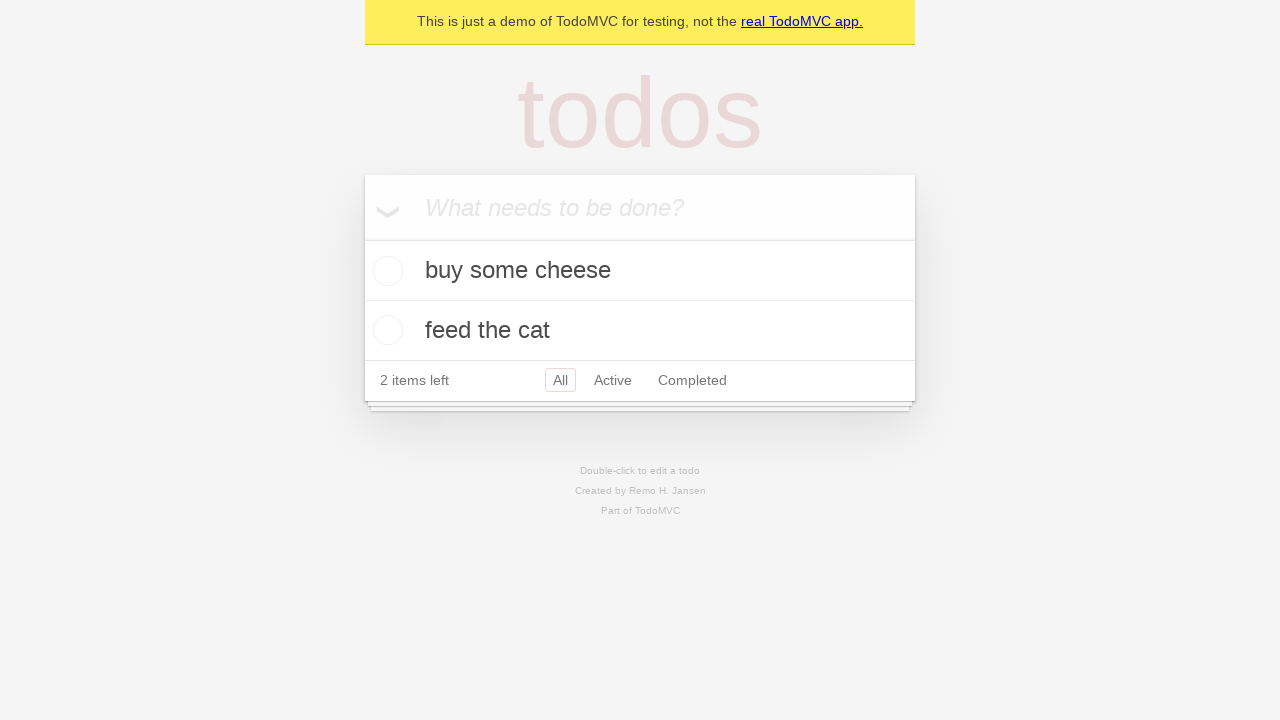

Filled todo input with 'book a doctors appointment' on internal:attr=[placeholder="What needs to be done?"i]
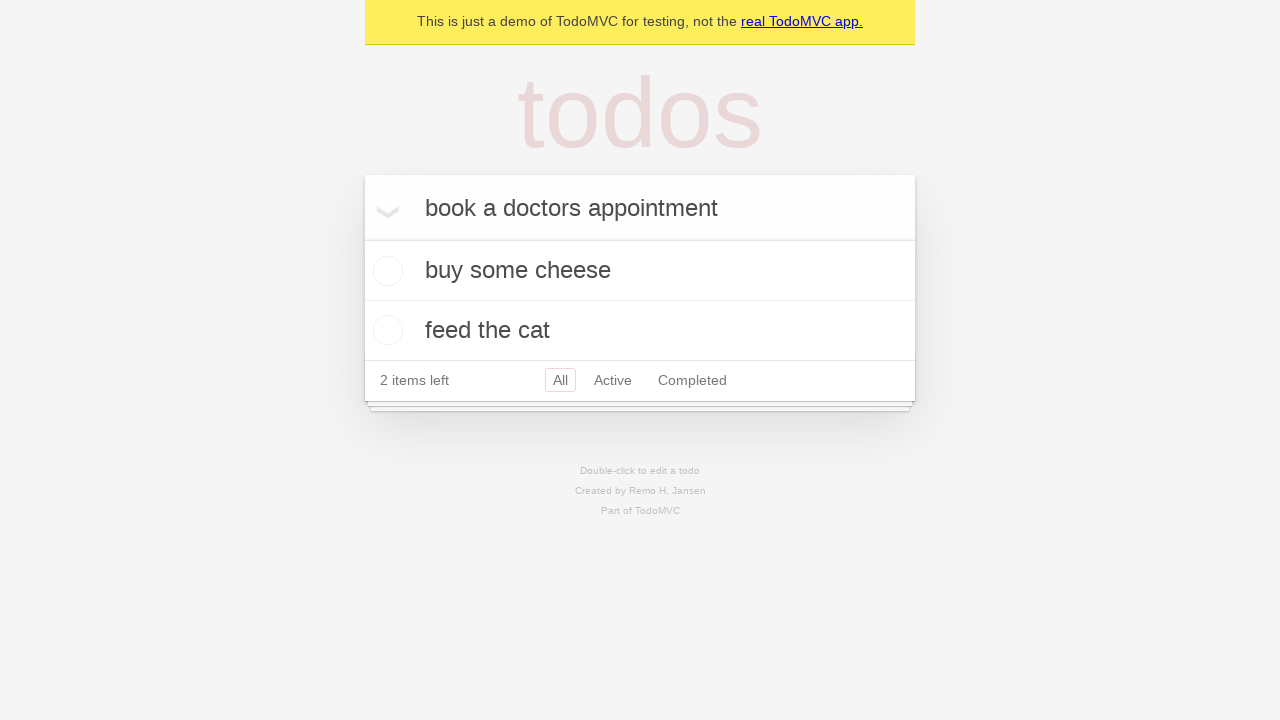

Pressed Enter to add third todo item on internal:attr=[placeholder="What needs to be done?"i]
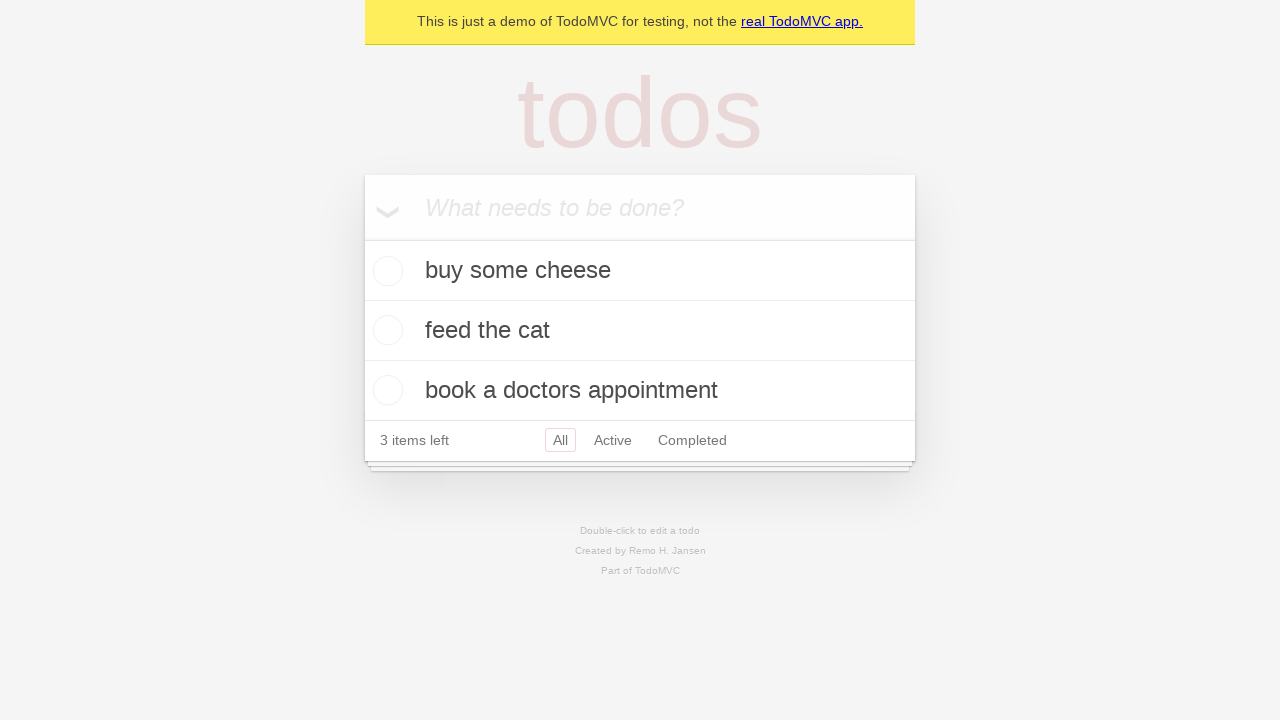

Clicked 'Mark all as complete' checkbox to complete all todos at (362, 238) on internal:label="Mark all as complete"i
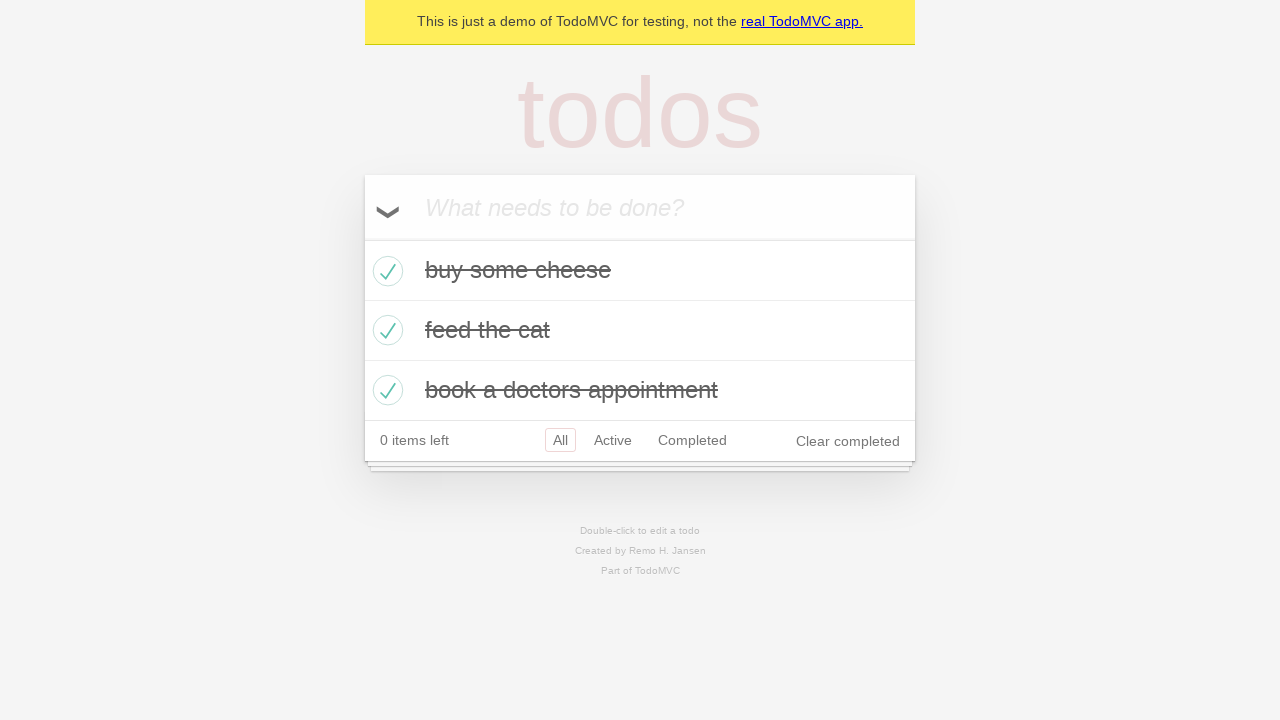

Verified all todo items are marked as completed
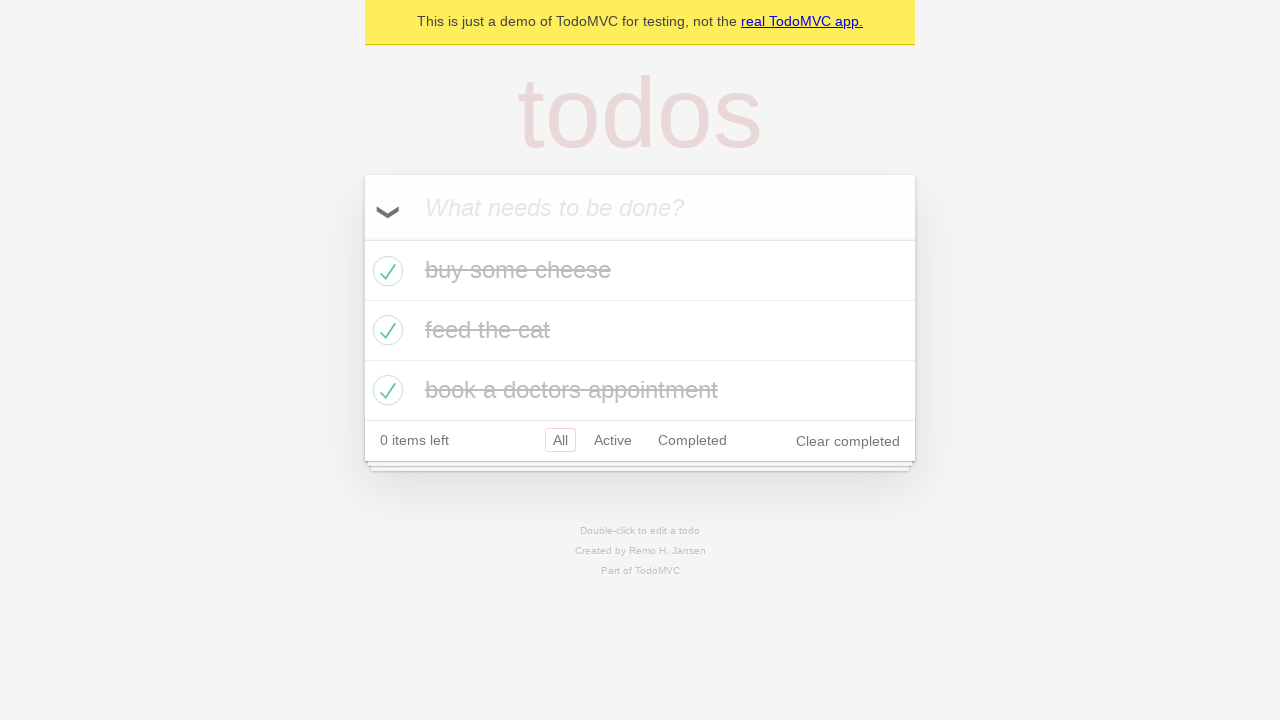

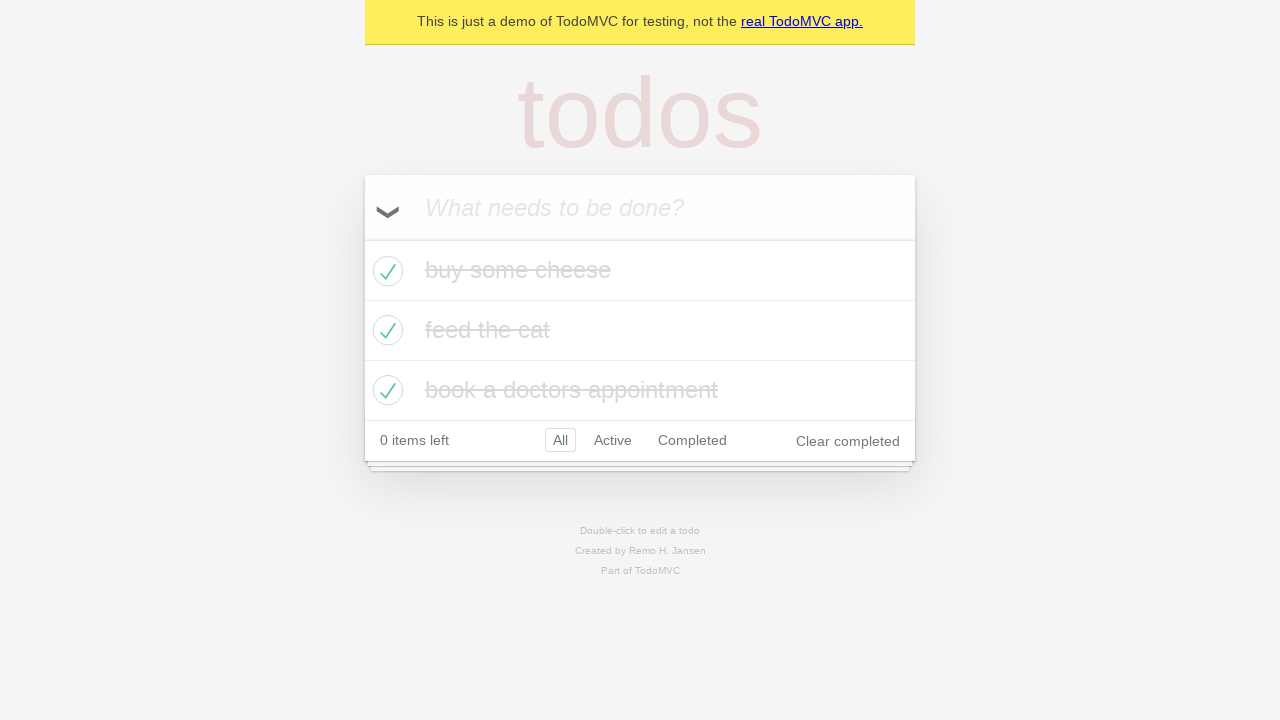